Tests email ad PNG generation endpoints by navigating to multiple API URLs and verifying that PNG images are returned with correct content-type headers, and debug endpoints contain expected campaign data.

Starting URL: https://mode-dash-production.up.railway.app/api/email/ad.png?property=mff&w=600&h=400&send=qa

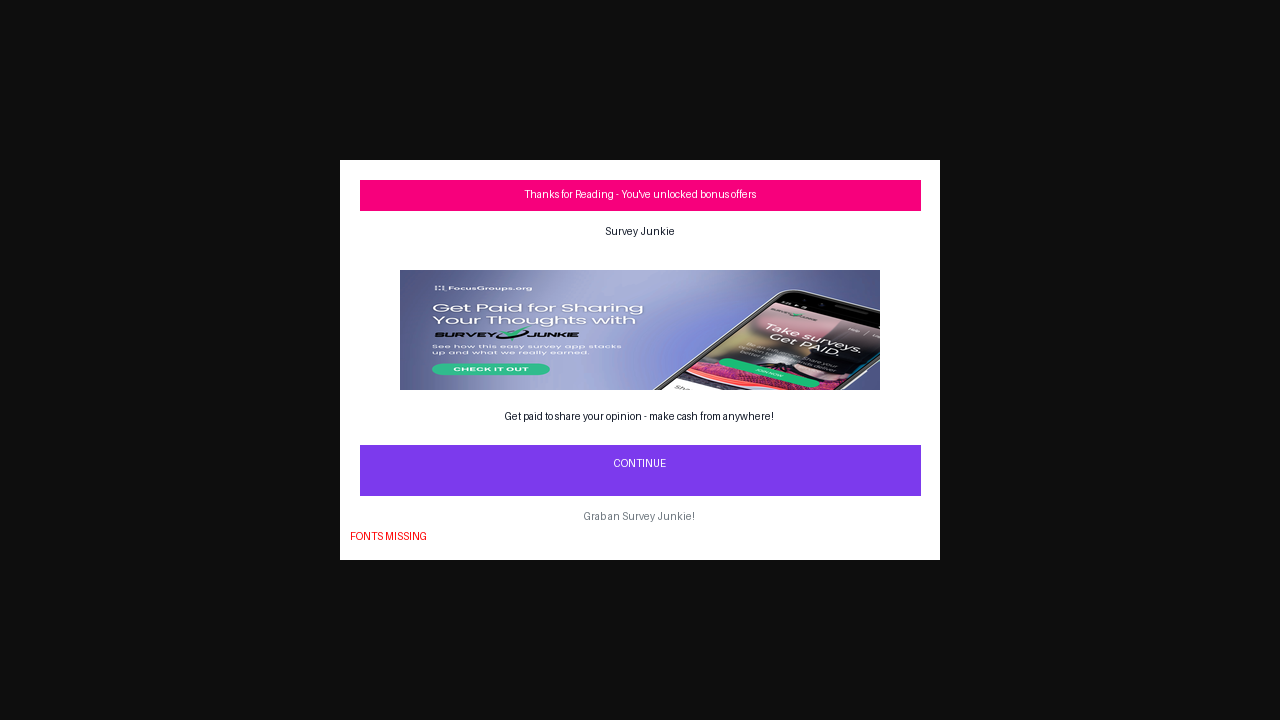

MFF PNG endpoint loaded (networkidle state reached)
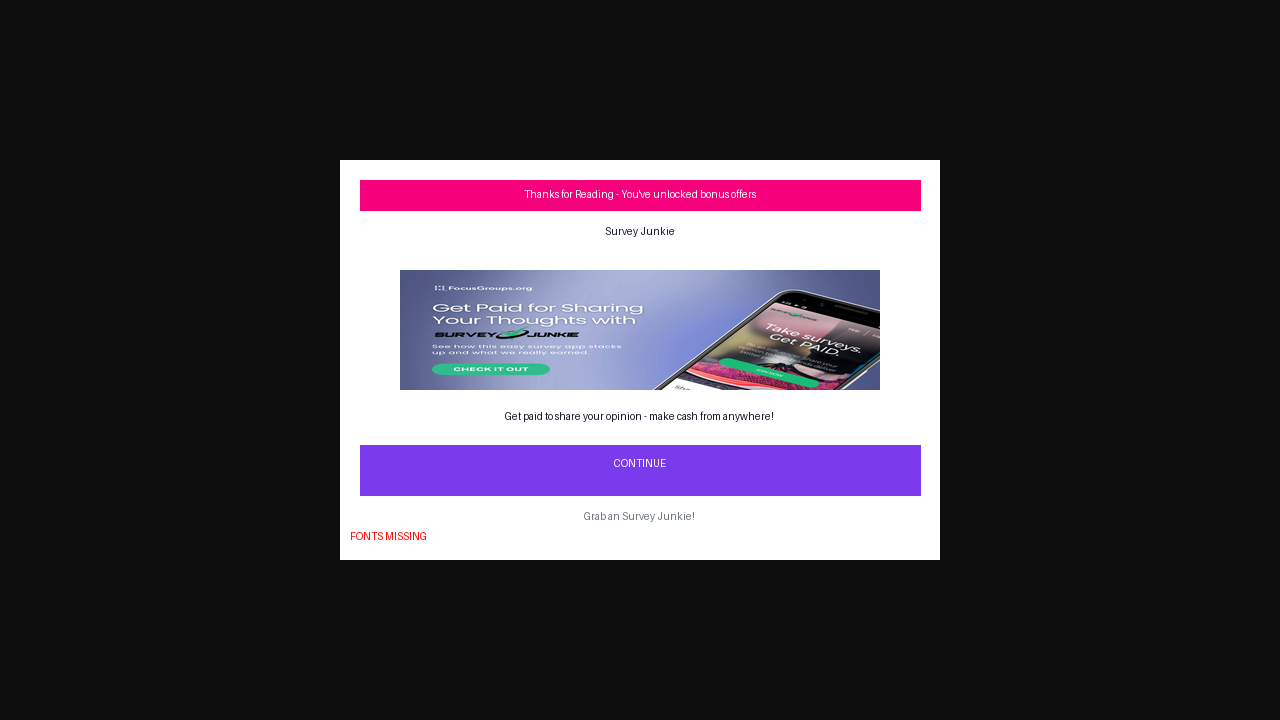

Navigated to MMM PNG endpoint
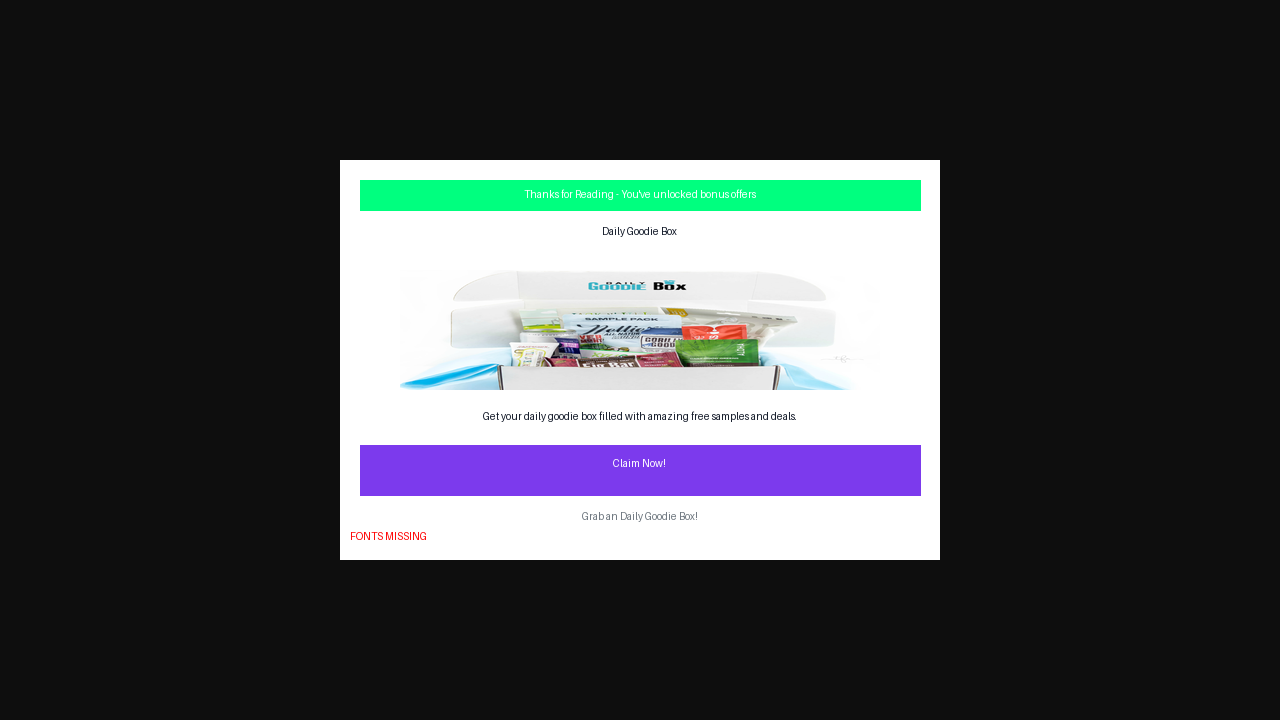

MMM PNG endpoint loaded (networkidle state reached)
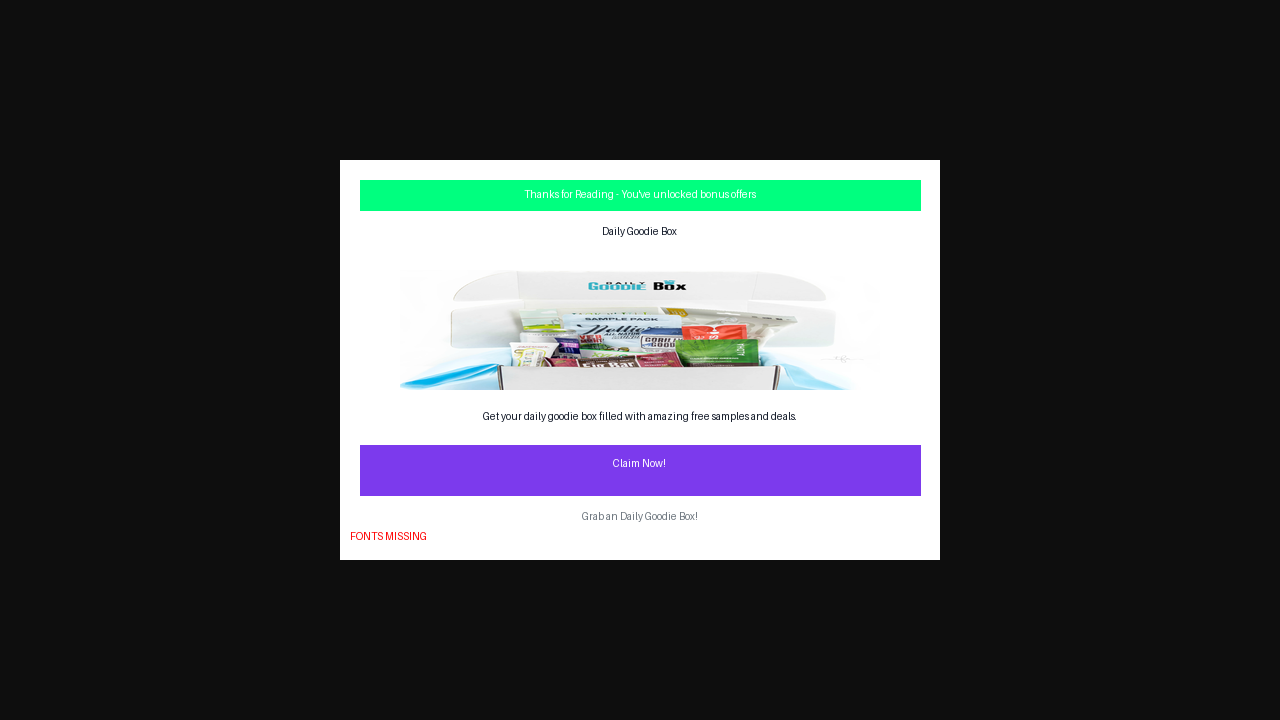

Navigated to MFF debug endpoint
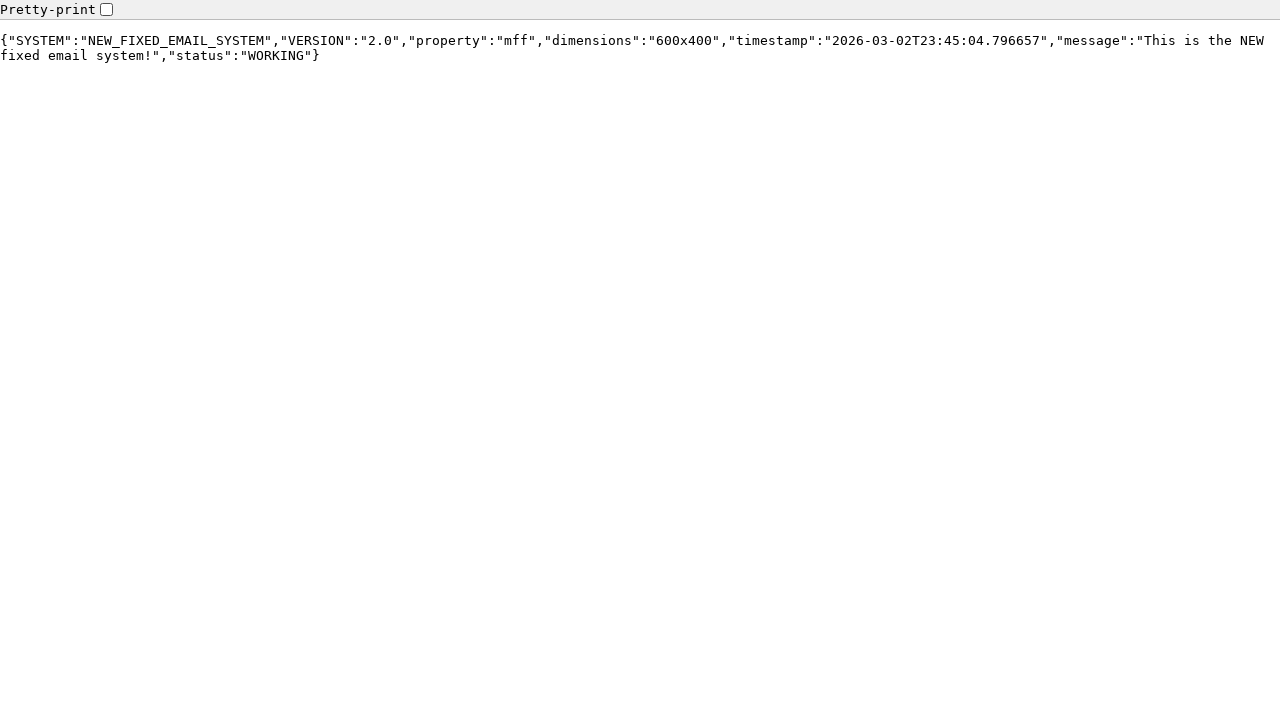

MFF debug endpoint loaded (networkidle state reached)
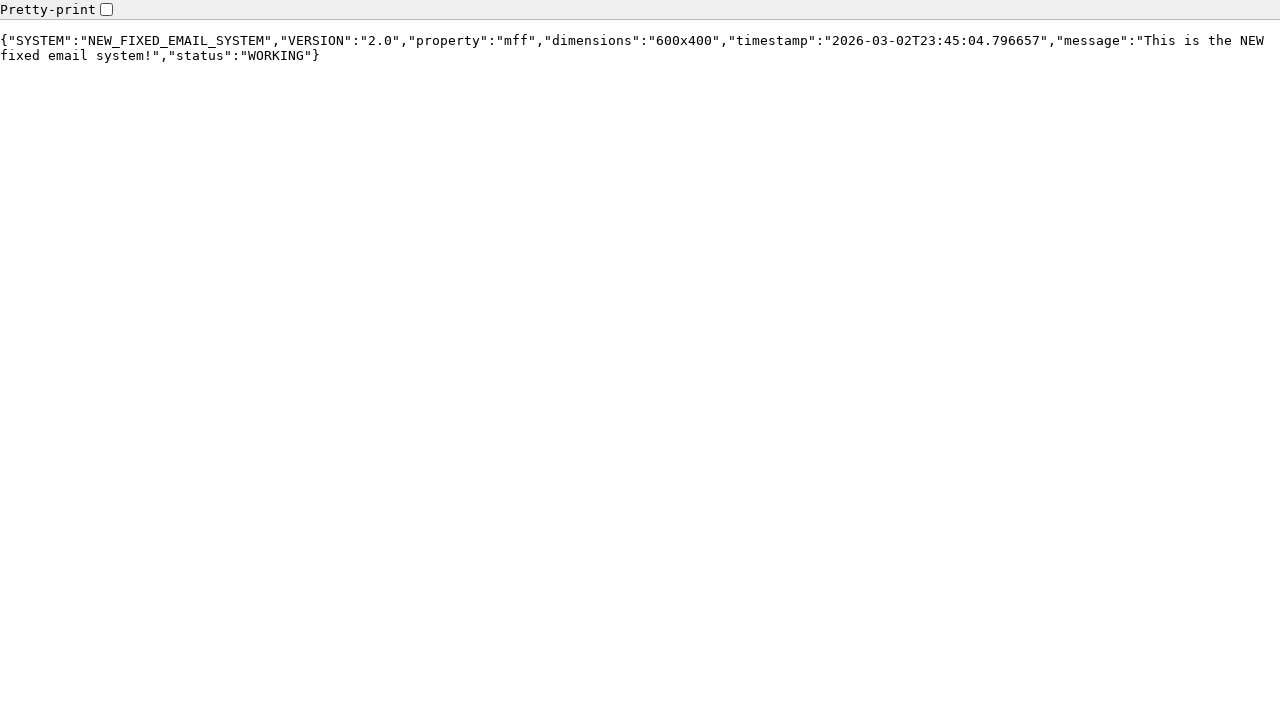

Navigated to MMM debug endpoint
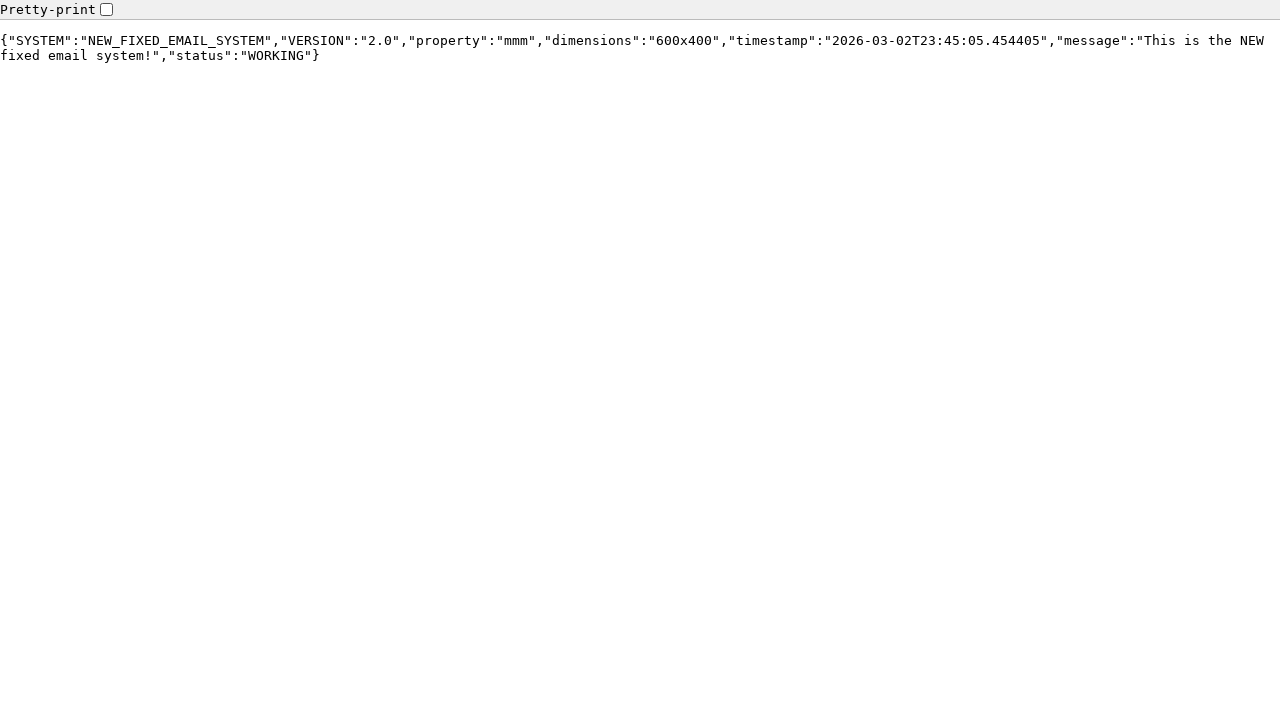

MMM debug endpoint loaded (networkidle state reached)
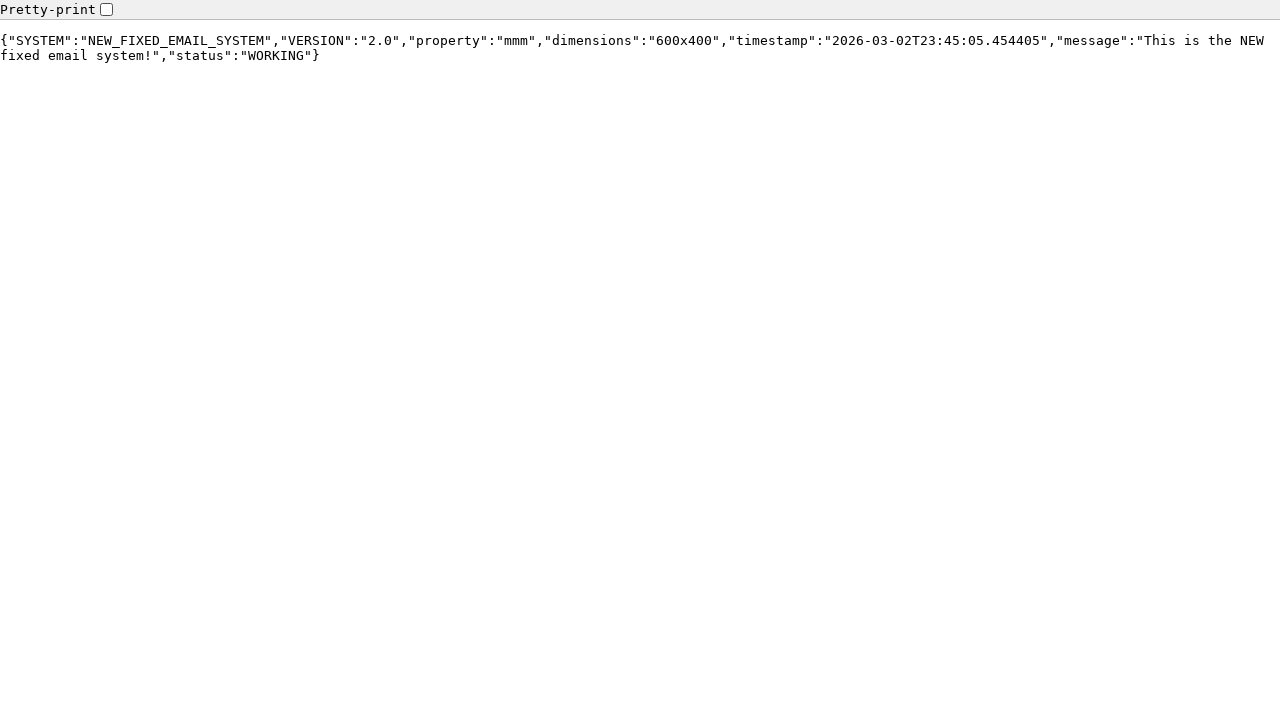

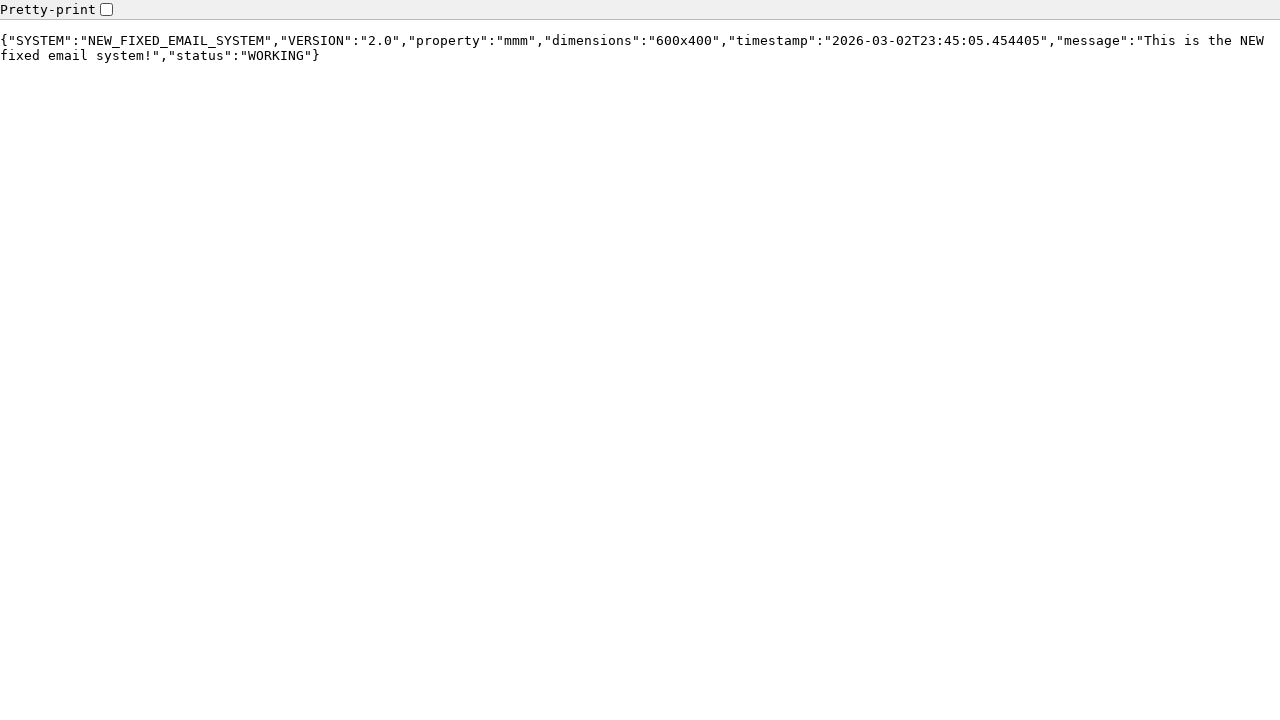